Tests multi-value selection from a searchable dropdown by selecting multiple states

Starting URL: https://www.lambdatest.com/selenium-playground/jquery-dropdown-search-demo

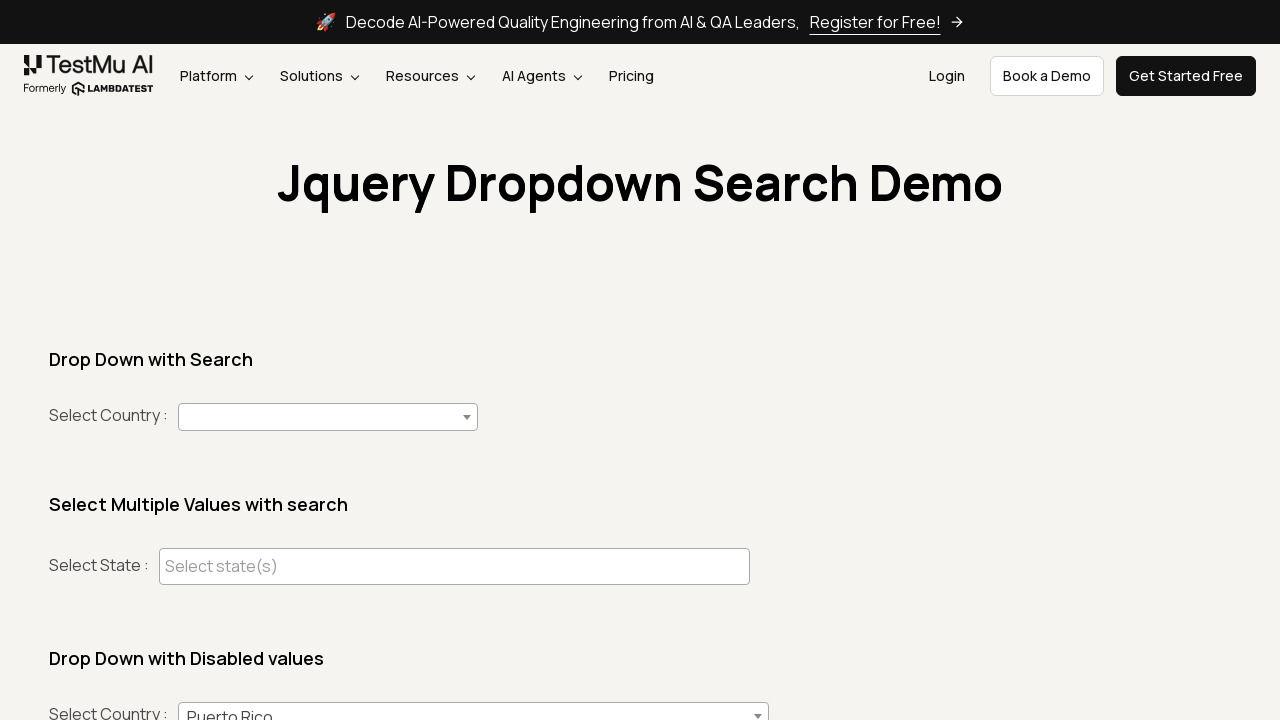

Clicked on state selector placeholder to open dropdown at (454, 566) on internal:attr=[placeholder="Select state(s)"i]
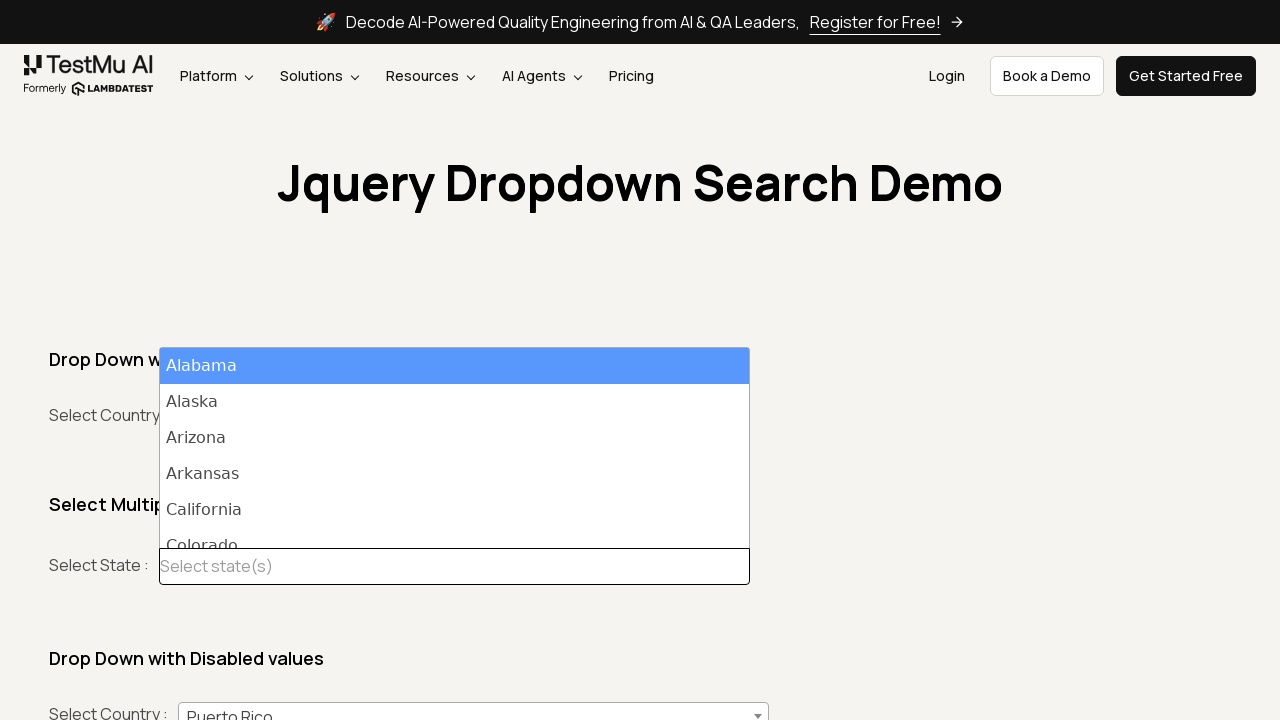

Waited for dropdown options to load
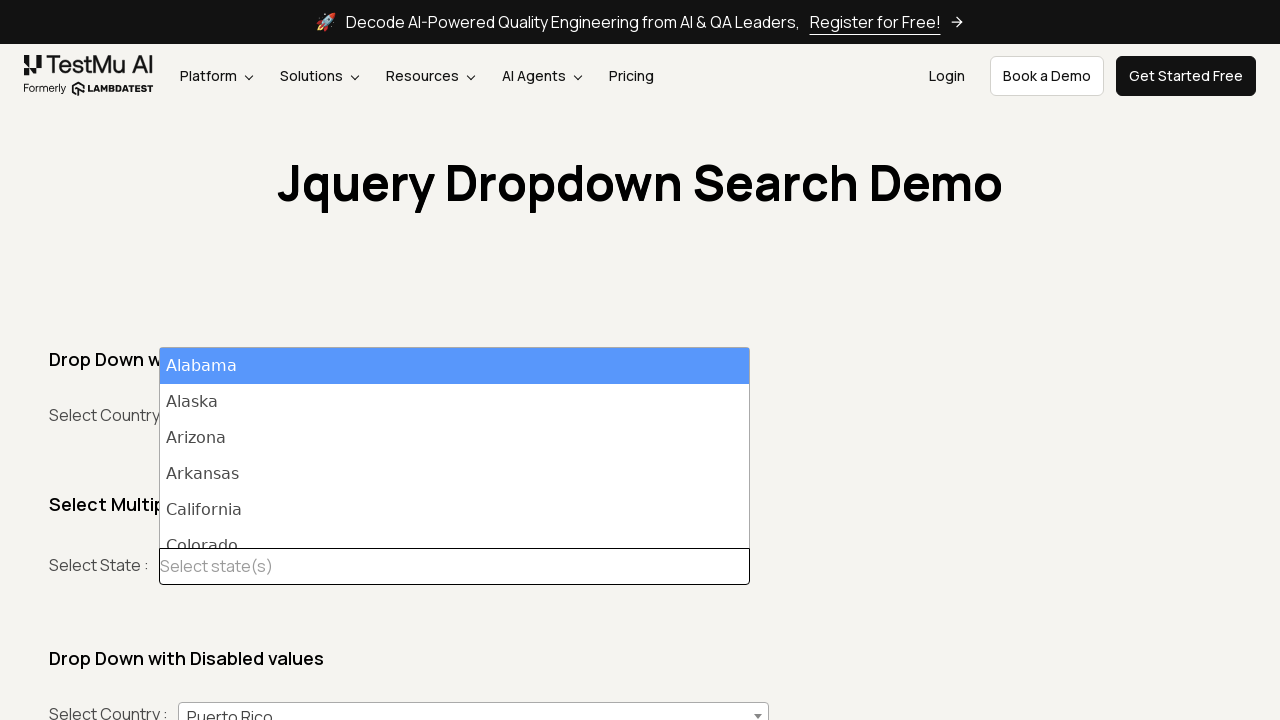

Selected Idaho from dropdown at (454, 448) on li.select2-results__option >> internal:has-text="Idaho"i
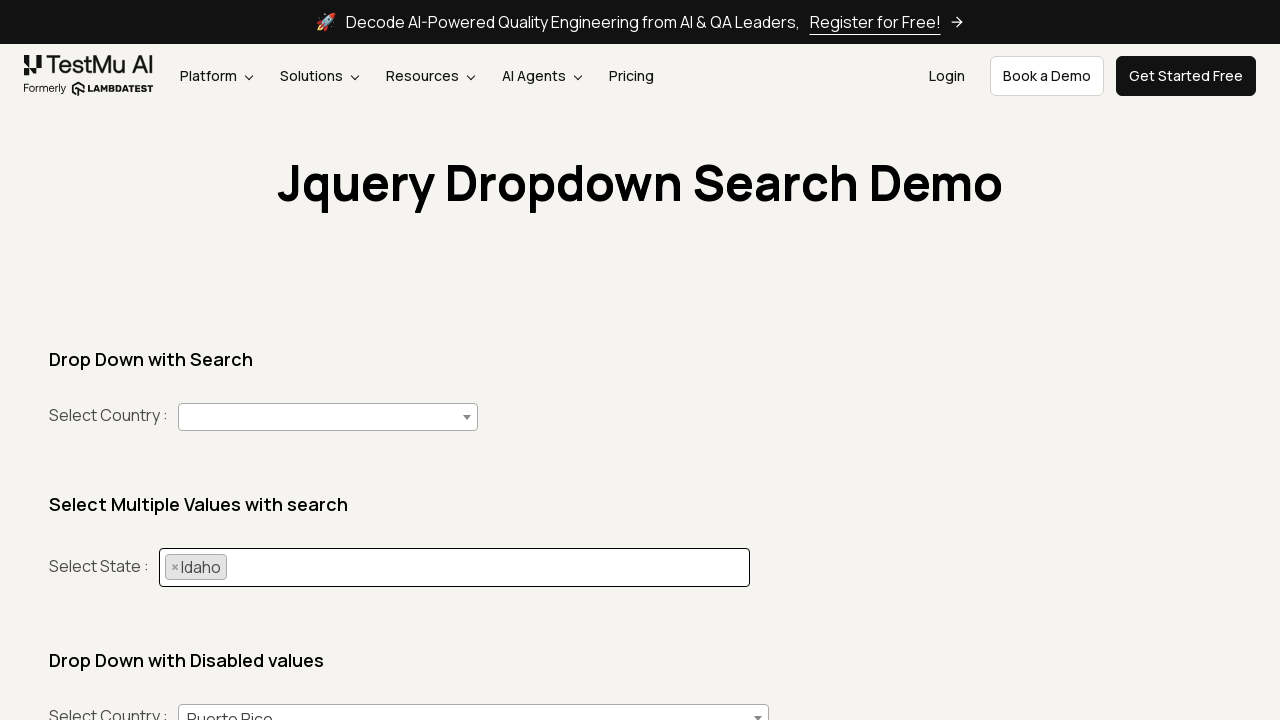

Clicked on search input to open dropdown again for second selection at (238, 566) on li.select2-search.select2-search--inline input
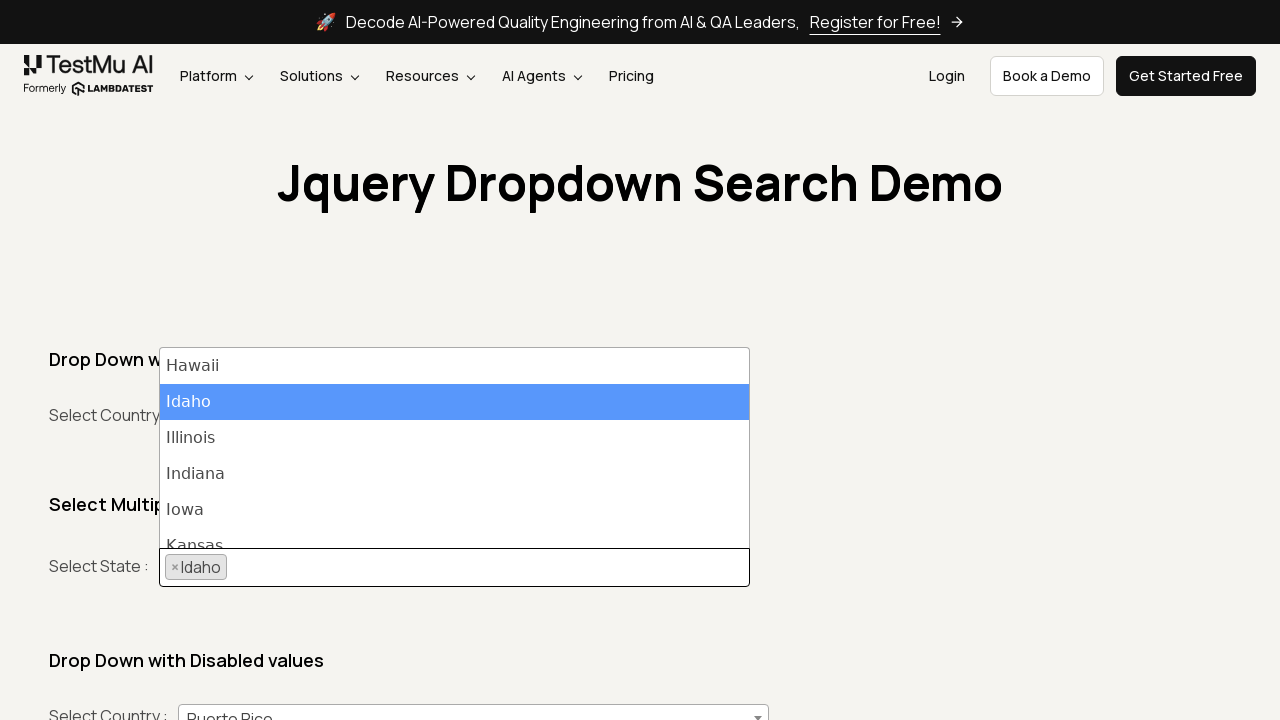

Waited for dropdown options to load again
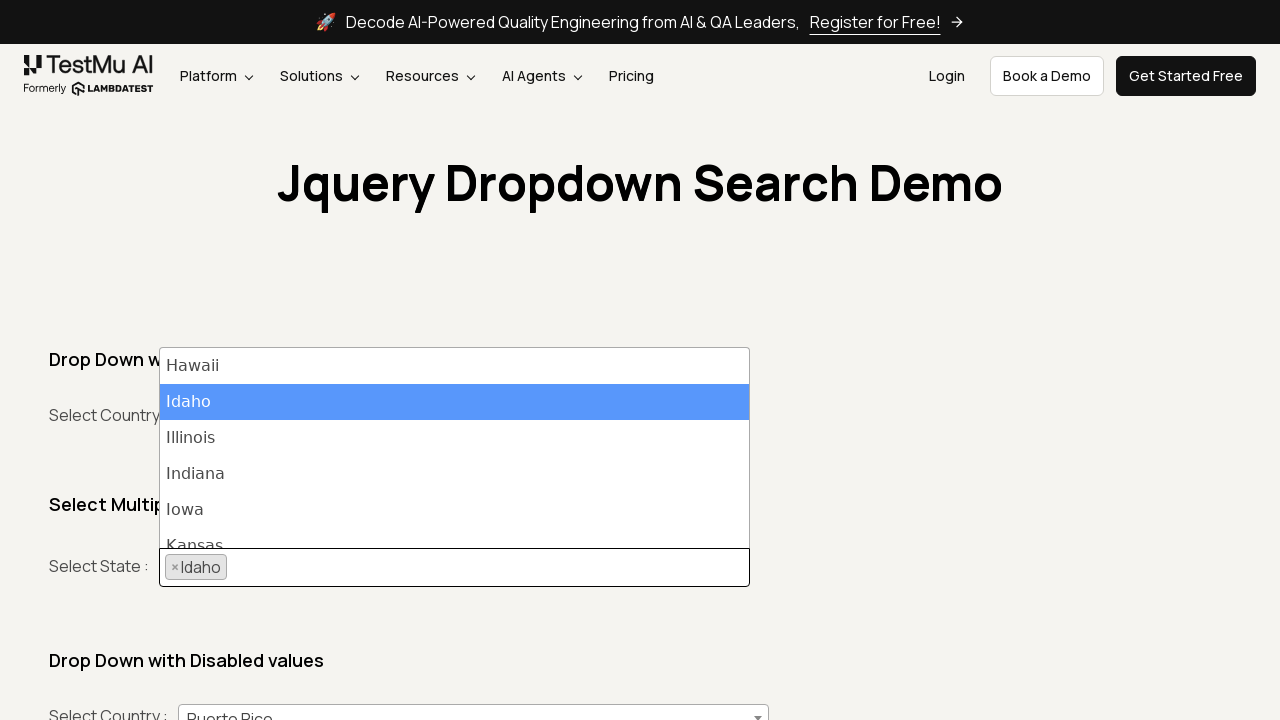

Selected Iowa from dropdown to complete multi-value selection at (454, 510) on li.select2-results__option >> internal:has-text="Iowa"i
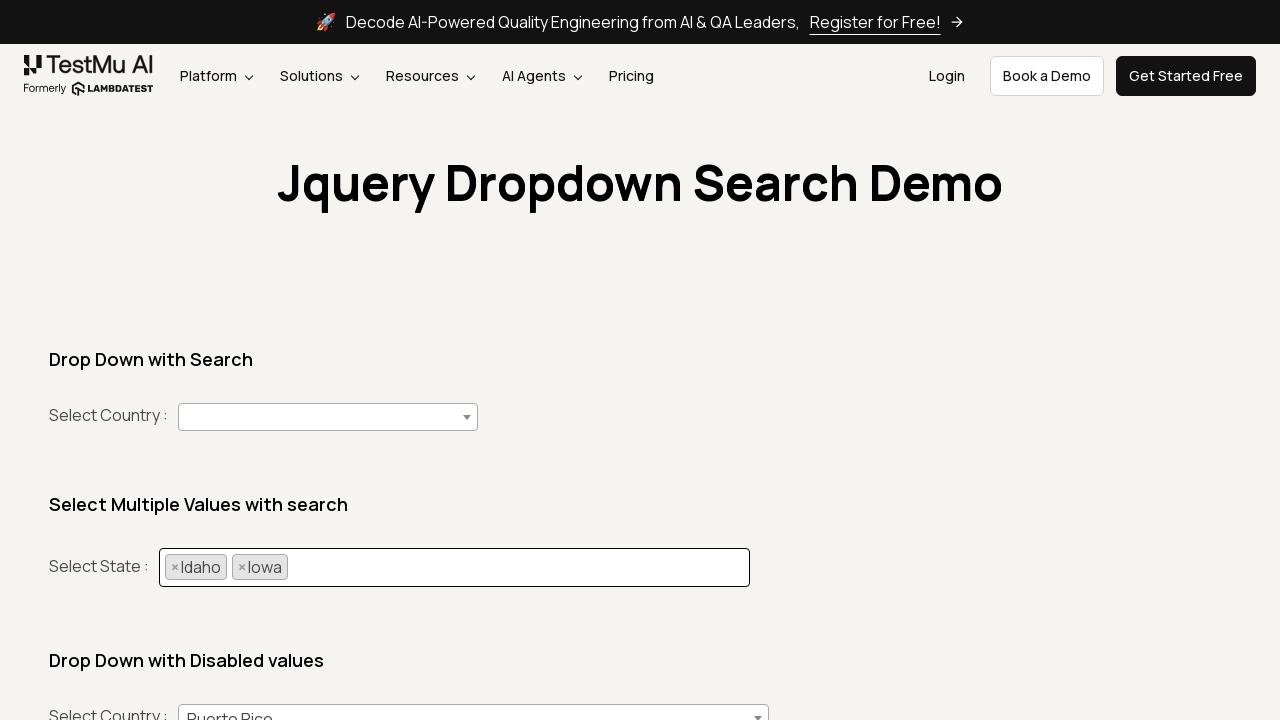

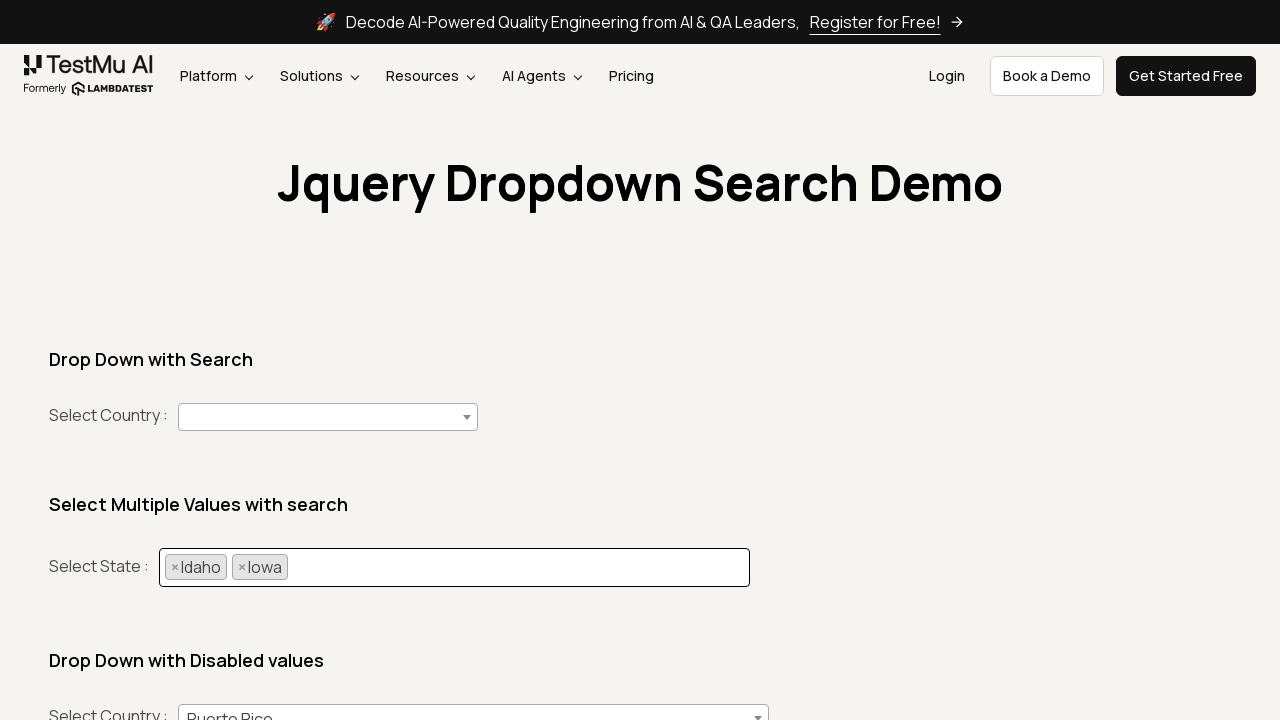